Tests drag and drop functionality by dragging element from column A to column B using JavaScript-based drag and drop simulation

Starting URL: http://the-internet.herokuapp.com/drag_and_drop

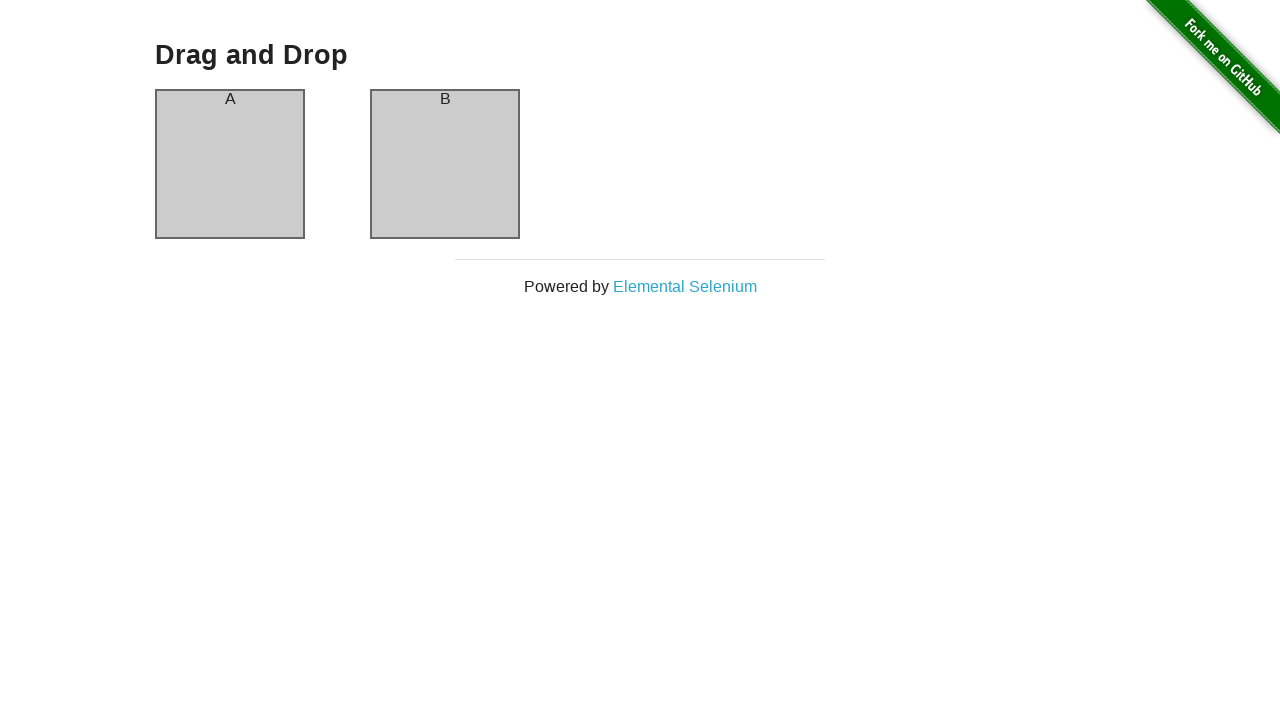

Located source element in column A
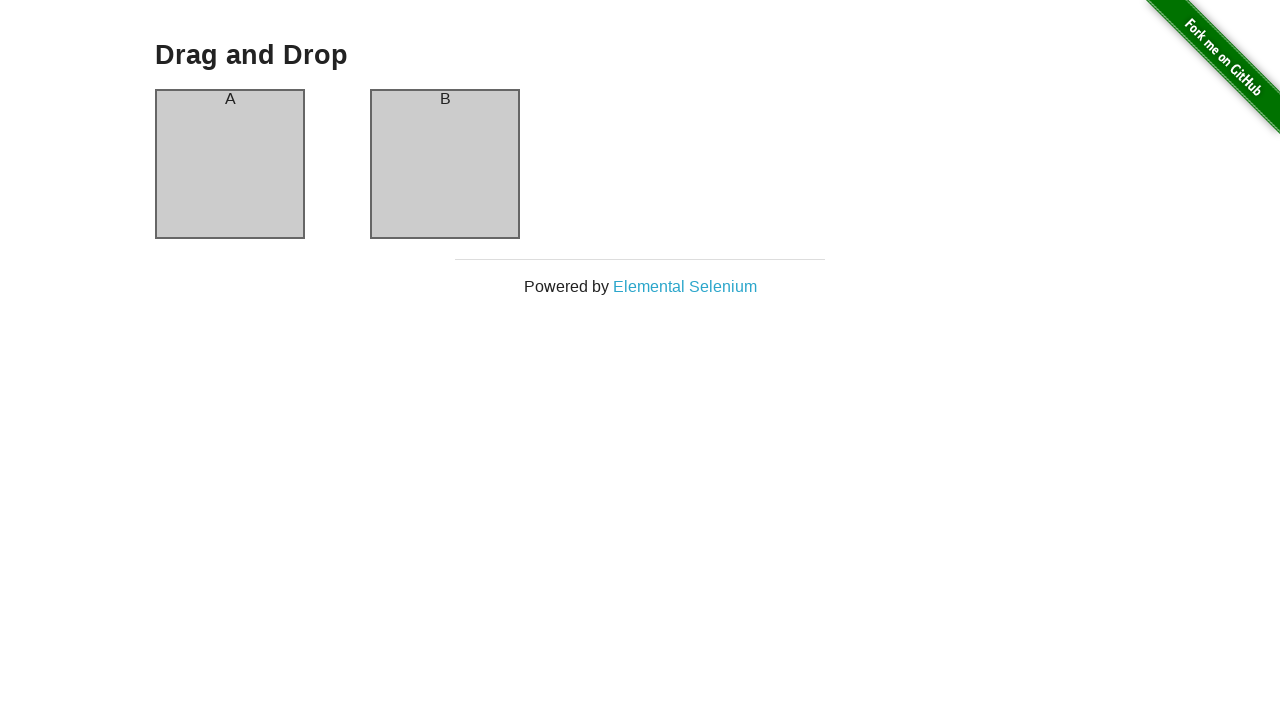

Located target element in column B
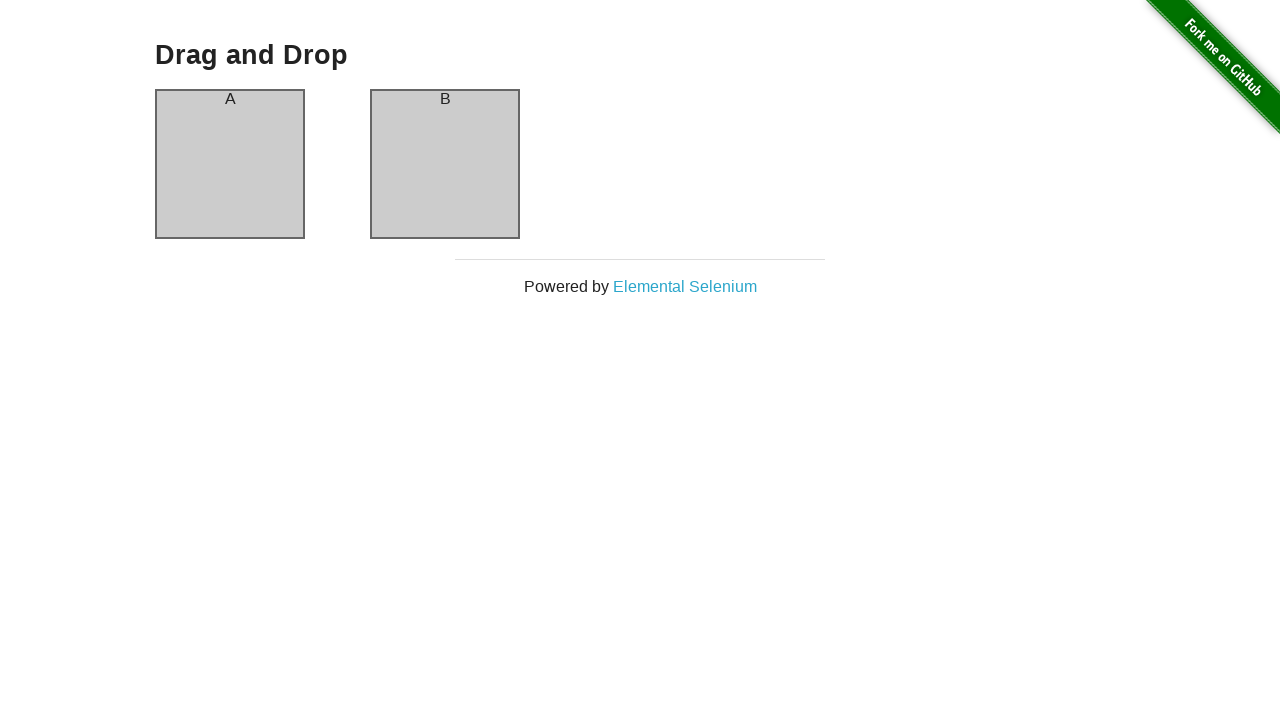

Executed JavaScript-based drag and drop simulation from column A to column B
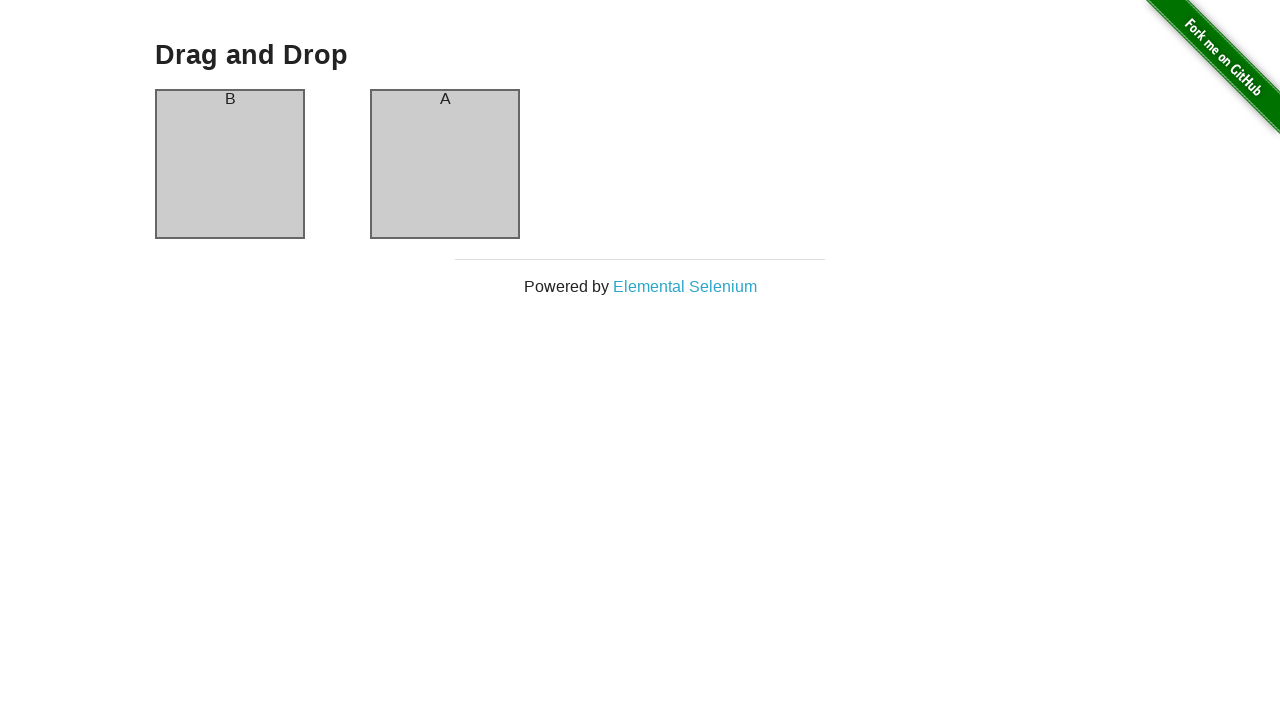

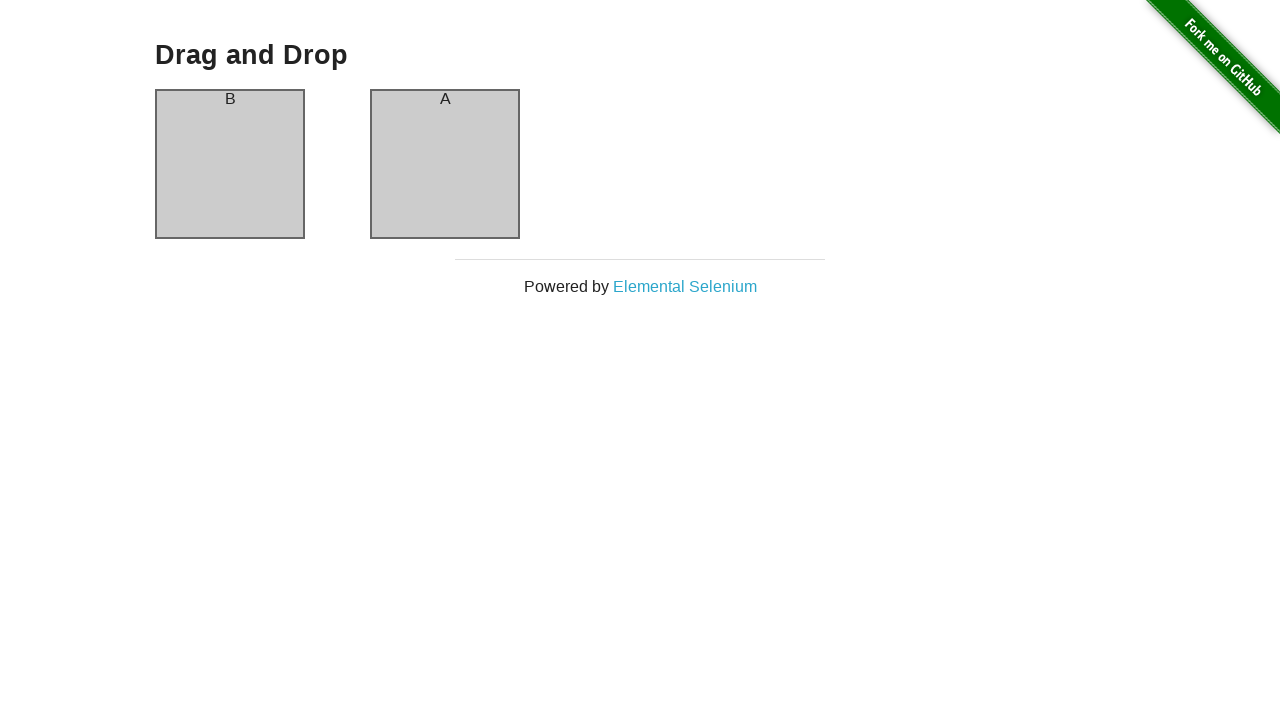